Tests checkbox interaction on a demo page by finding all checkbox elements and clicking each one to toggle their state.

Starting URL: https://the-internet.herokuapp.com/checkboxes

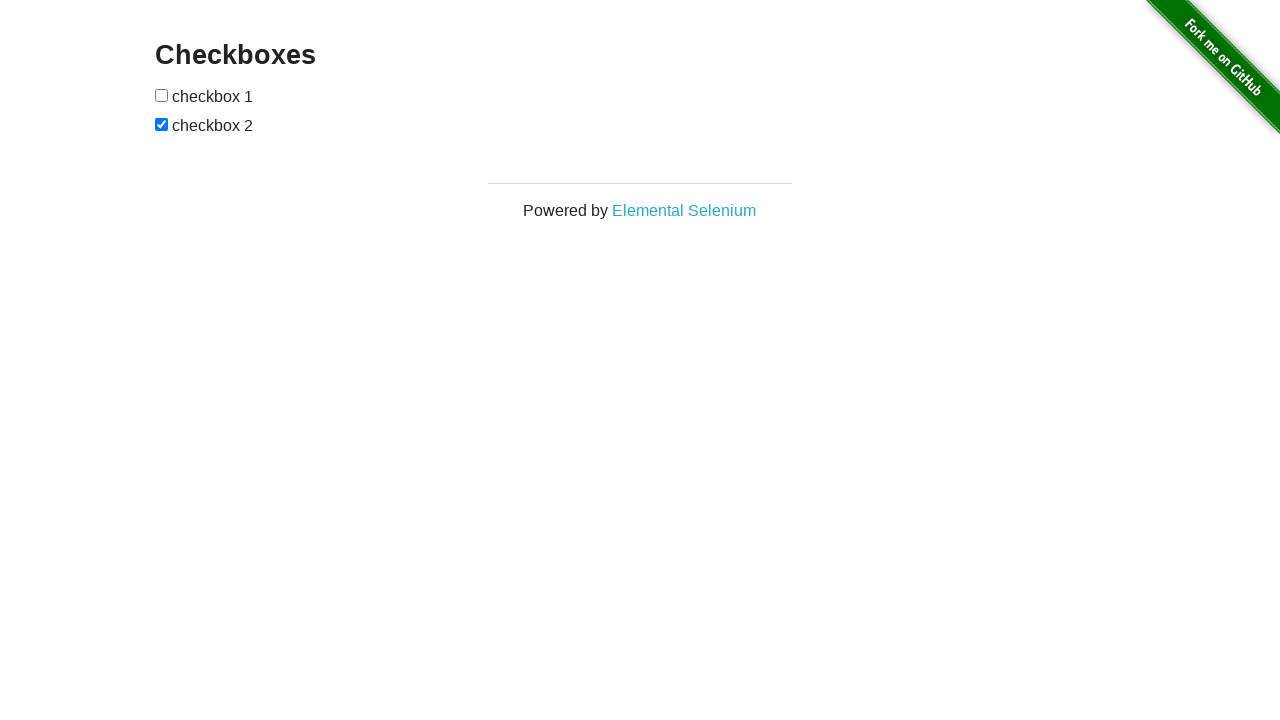

Waited for checkbox elements to be present on the page
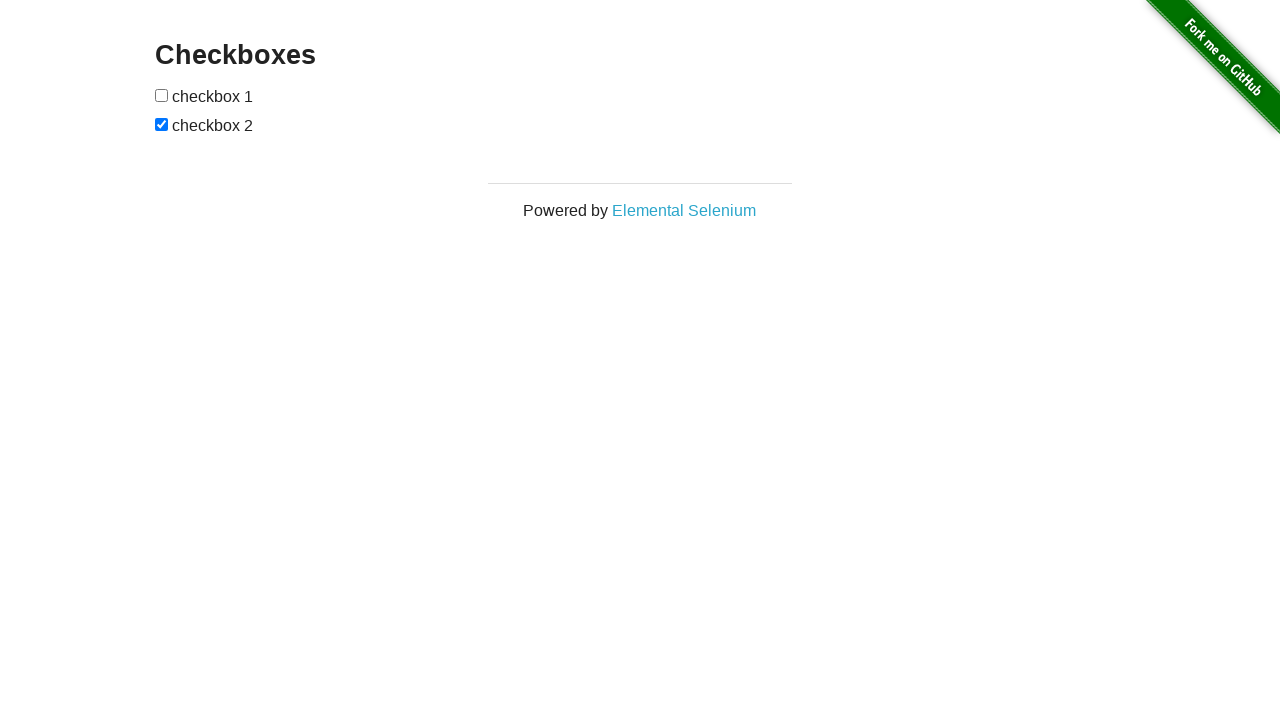

Located all checkbox elements on the page
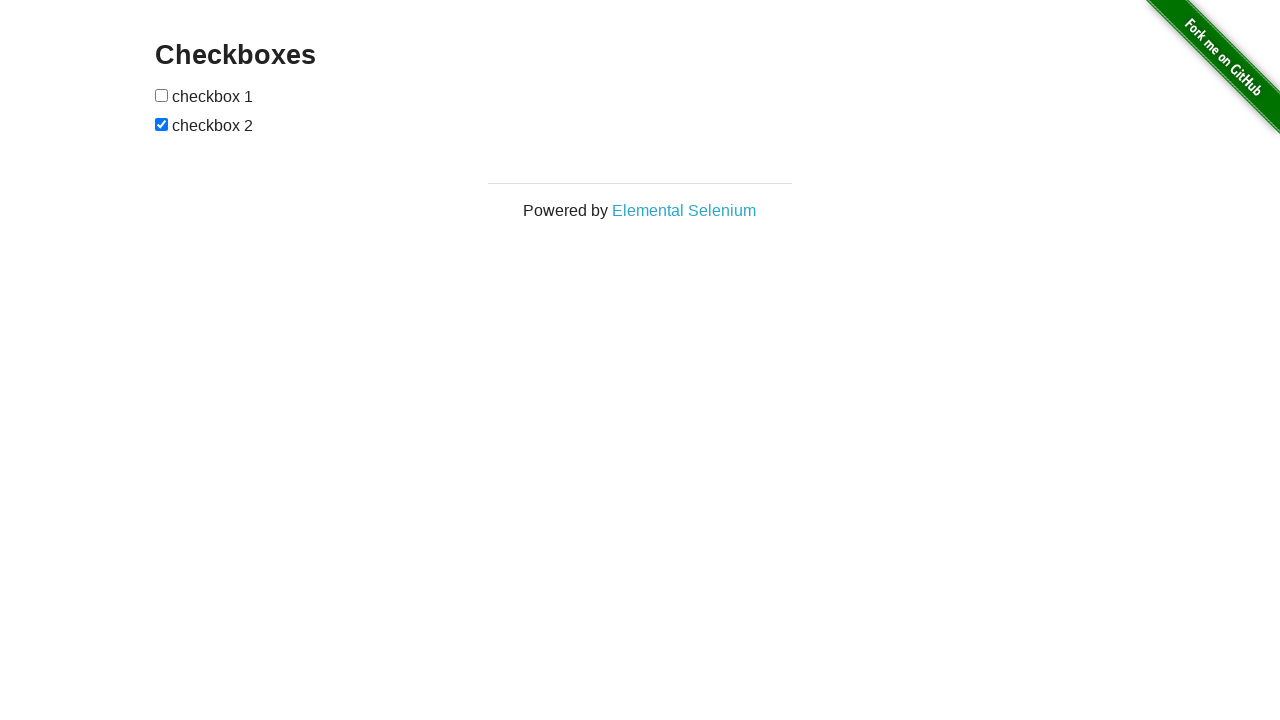

Found 2 checkbox elements
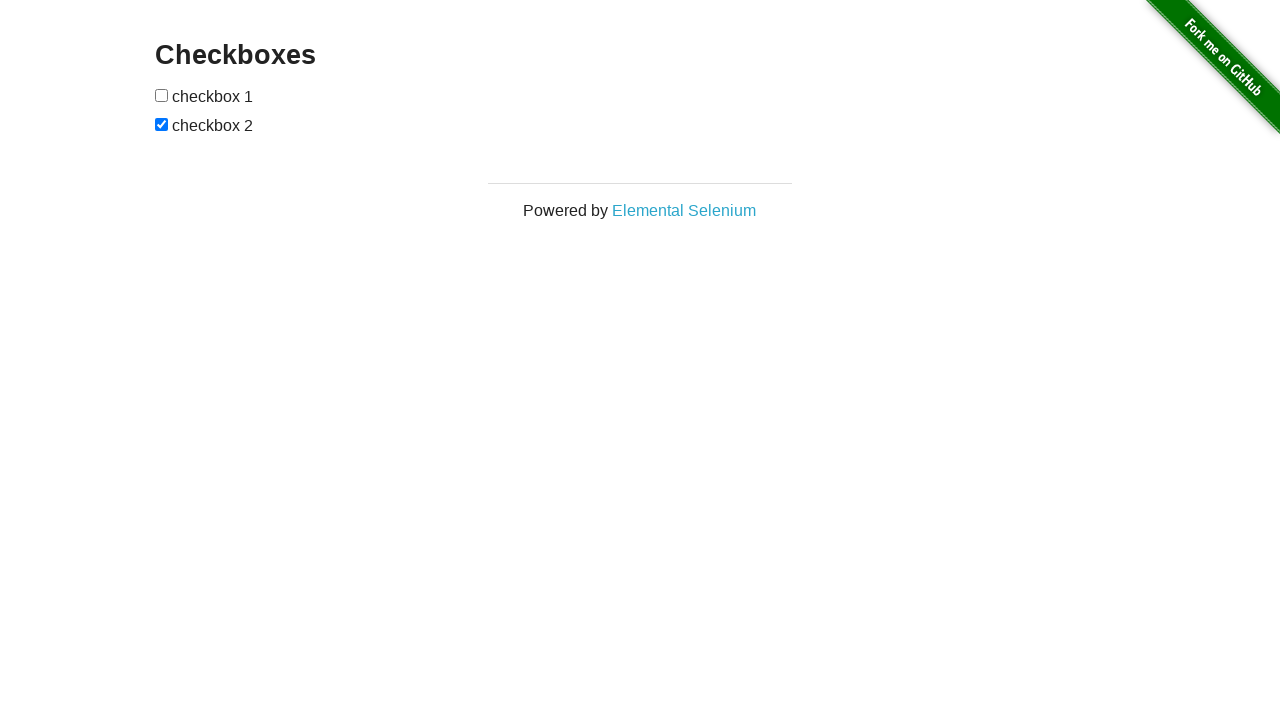

Clicked checkbox 1 to toggle its state at (162, 95) on input[type='checkbox'] >> nth=0
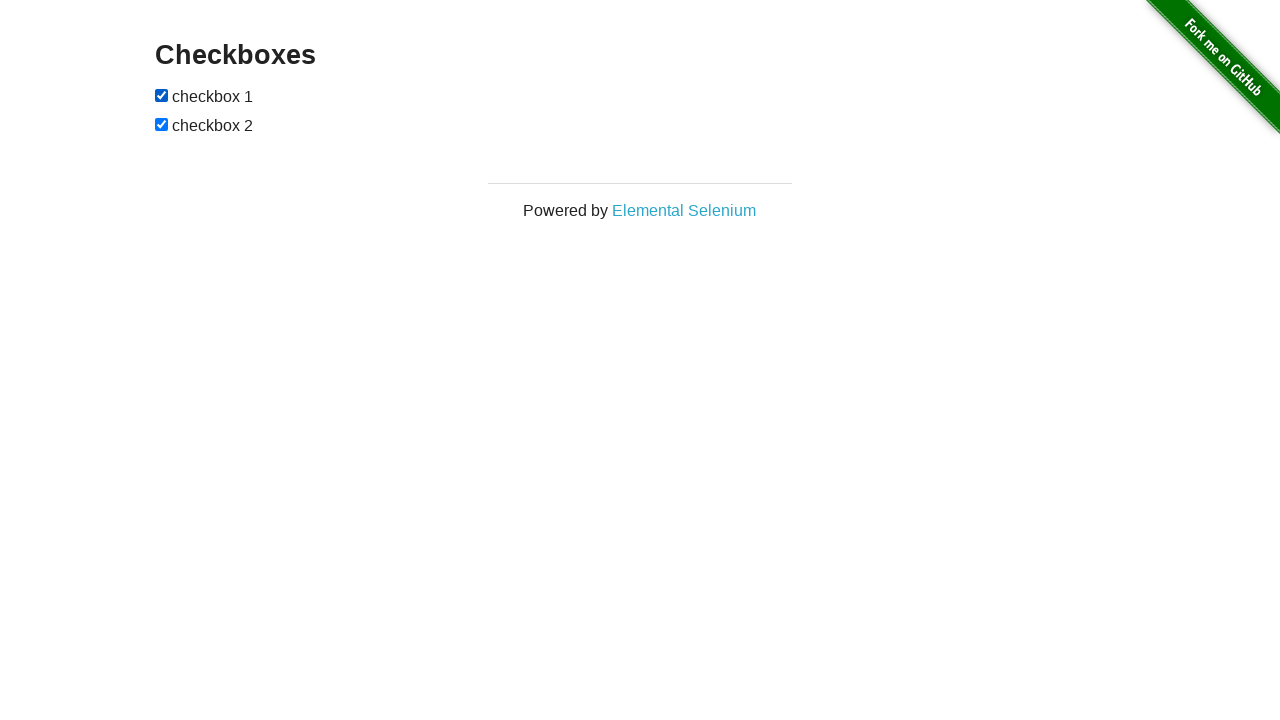

Clicked checkbox 2 to toggle its state at (162, 124) on input[type='checkbox'] >> nth=1
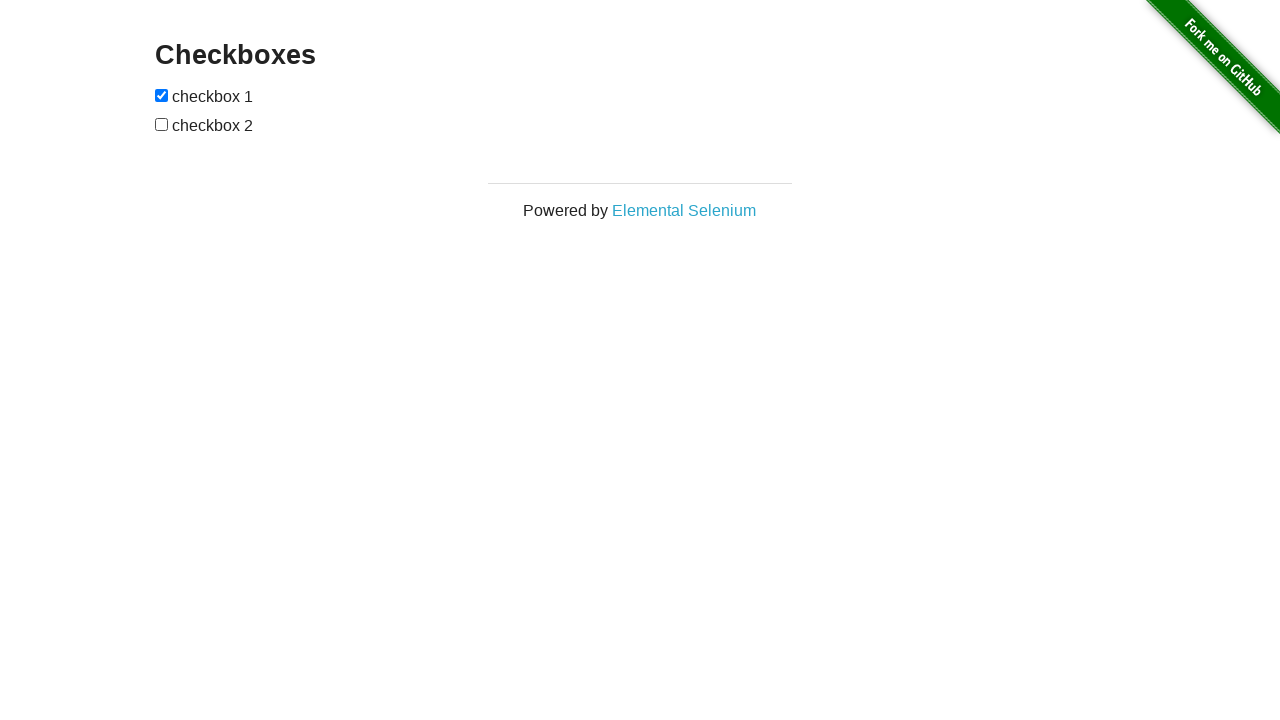

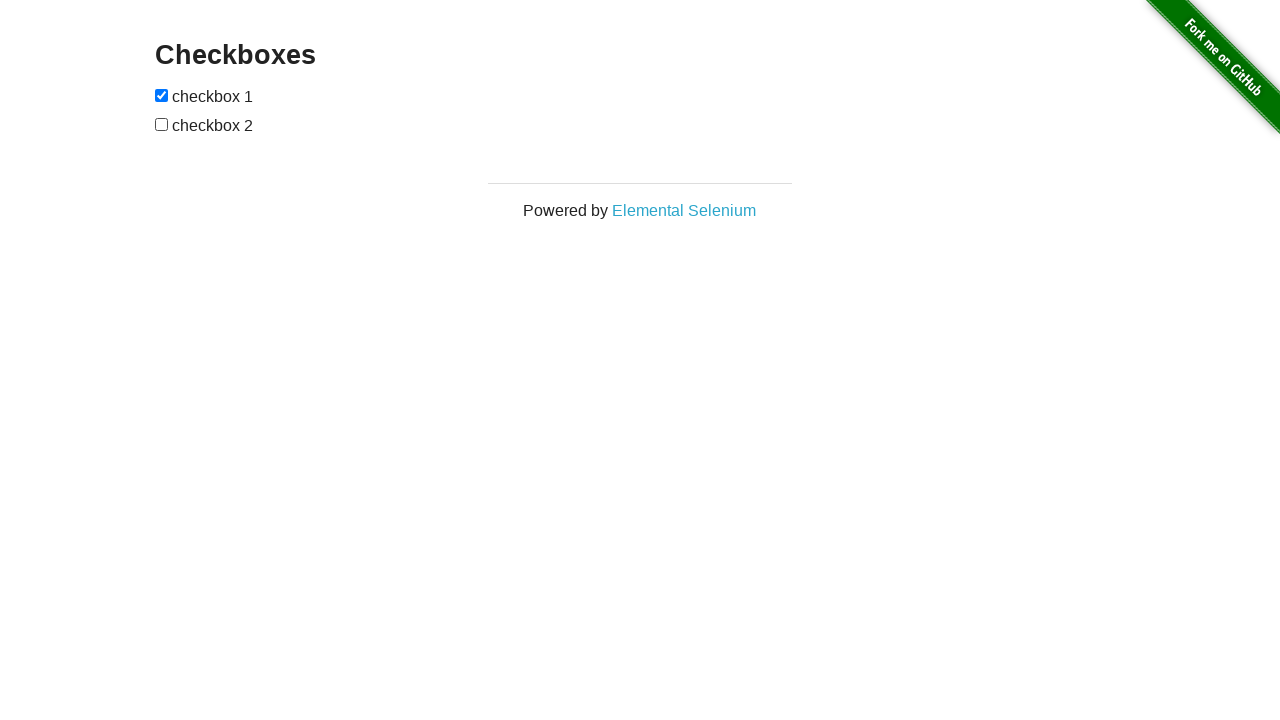